Navigates to the self-defense products page on militaria.pl

Starting URL: https://www.militaria.pl/samoobrona_c339.xml

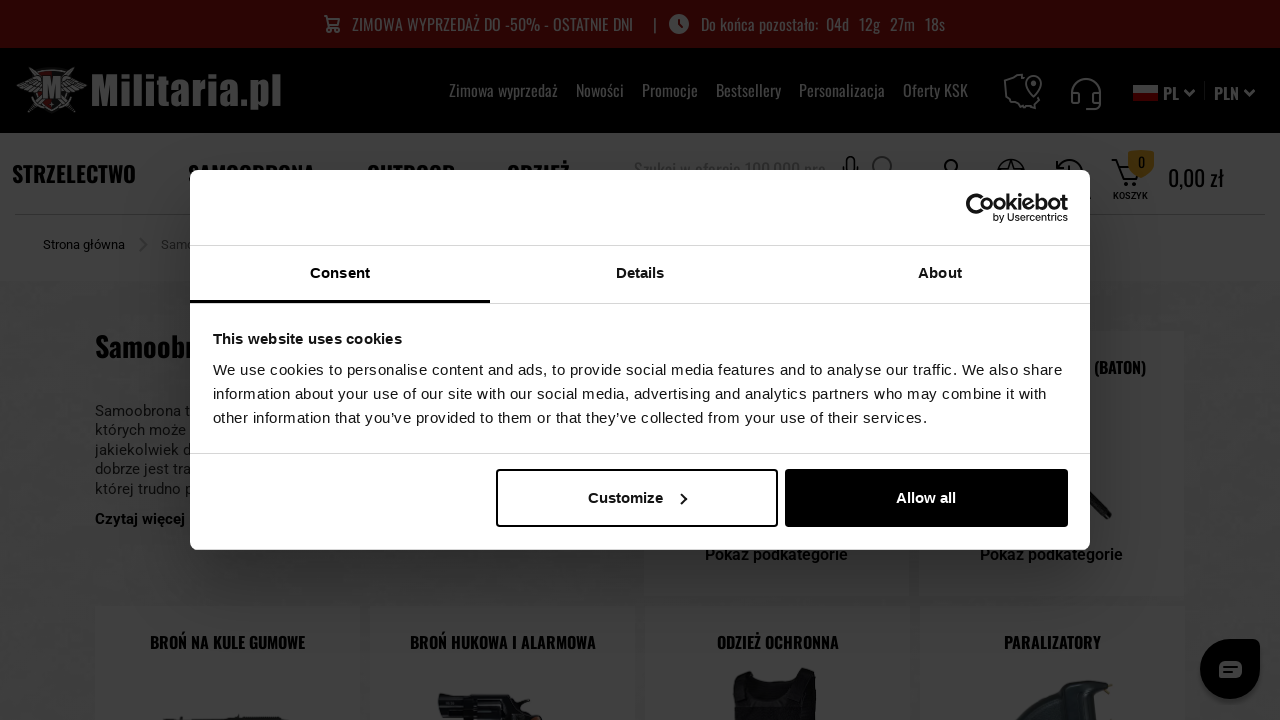

Navigated to self-defense products page on militaria.pl
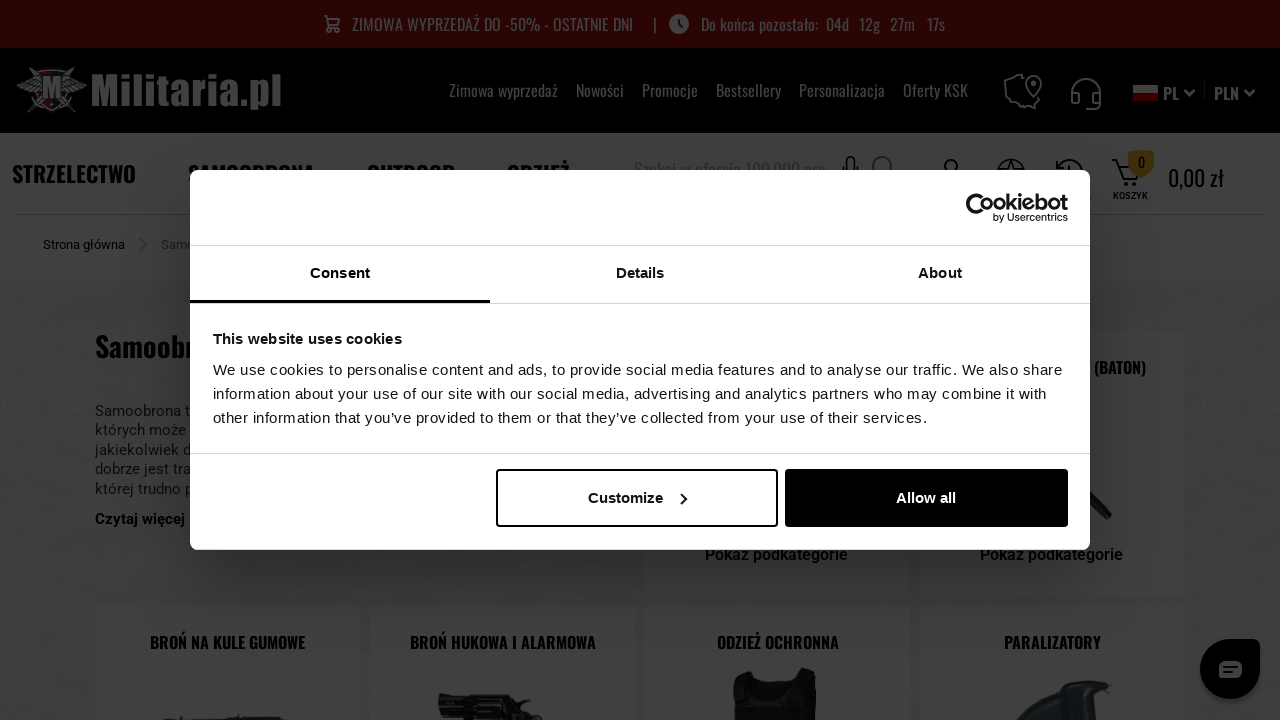

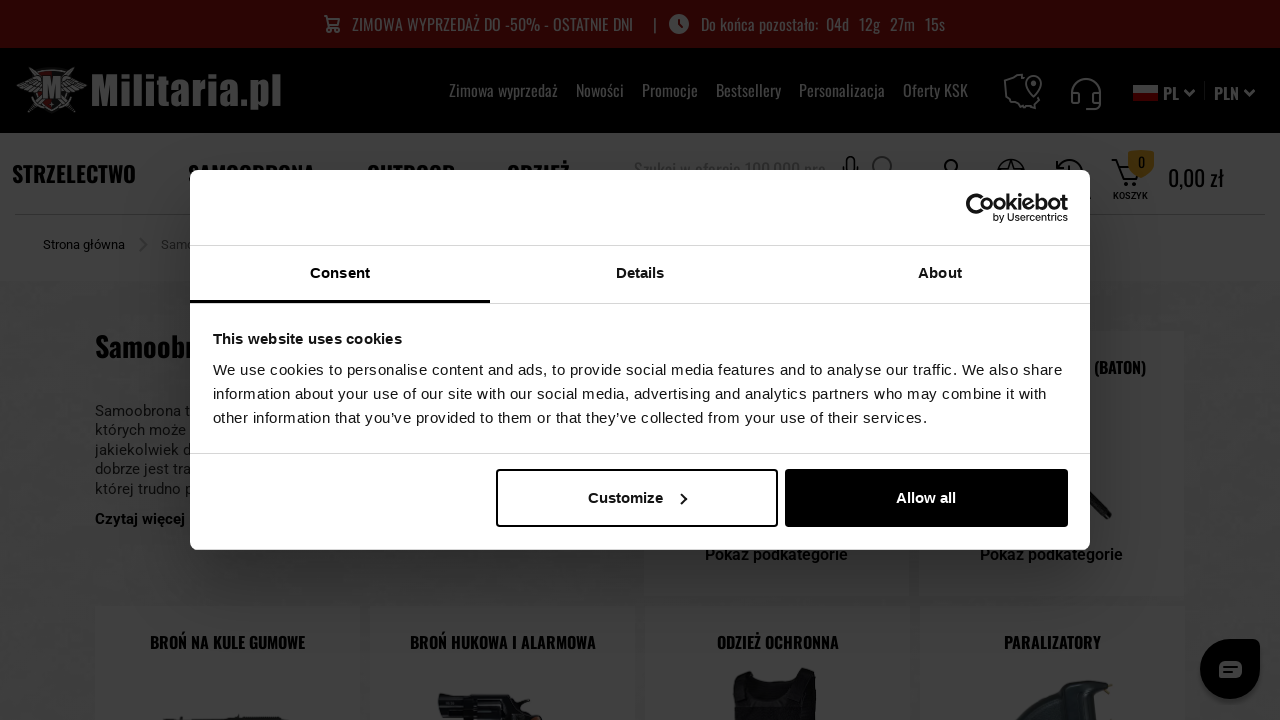